Tests prompt alert by triggering it, entering text, and dismissing the dialog

Starting URL: https://www.hyrtutorials.com/p/alertsdemo.html

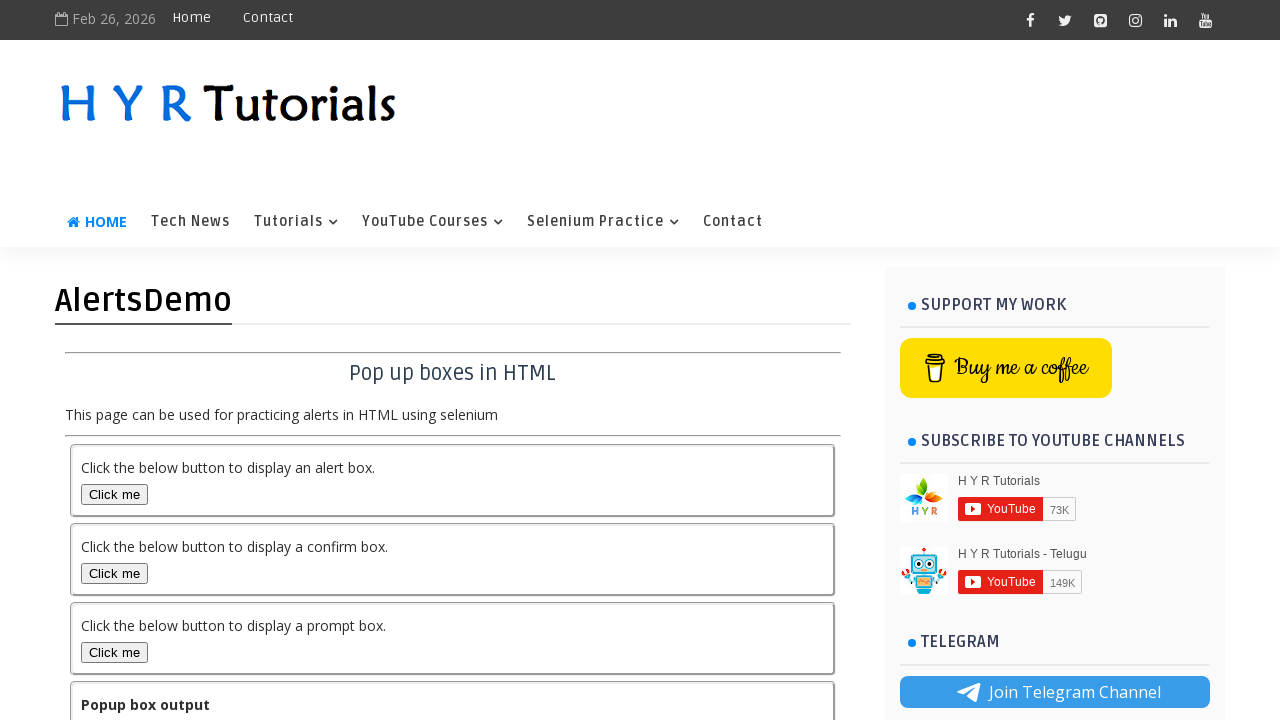

Set up dialog handler to accept prompt with 'test input'
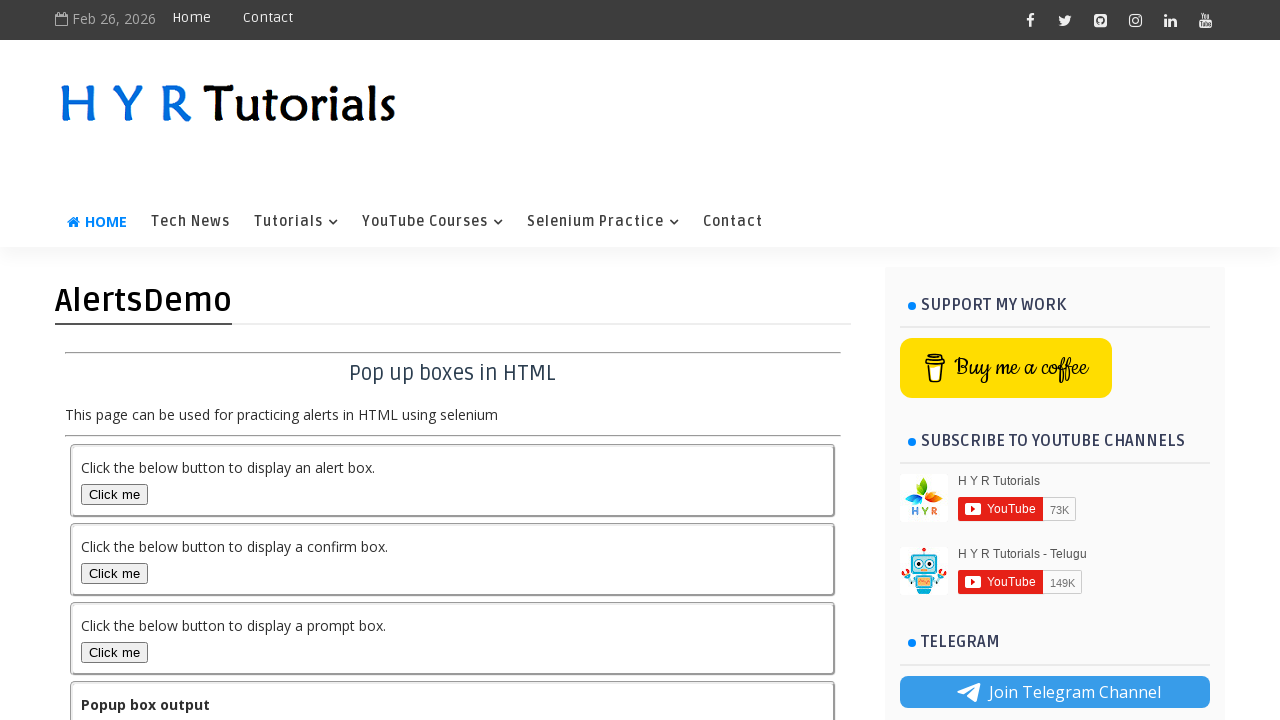

Clicked prompt box button to trigger prompt alert at (114, 652) on #promptBox
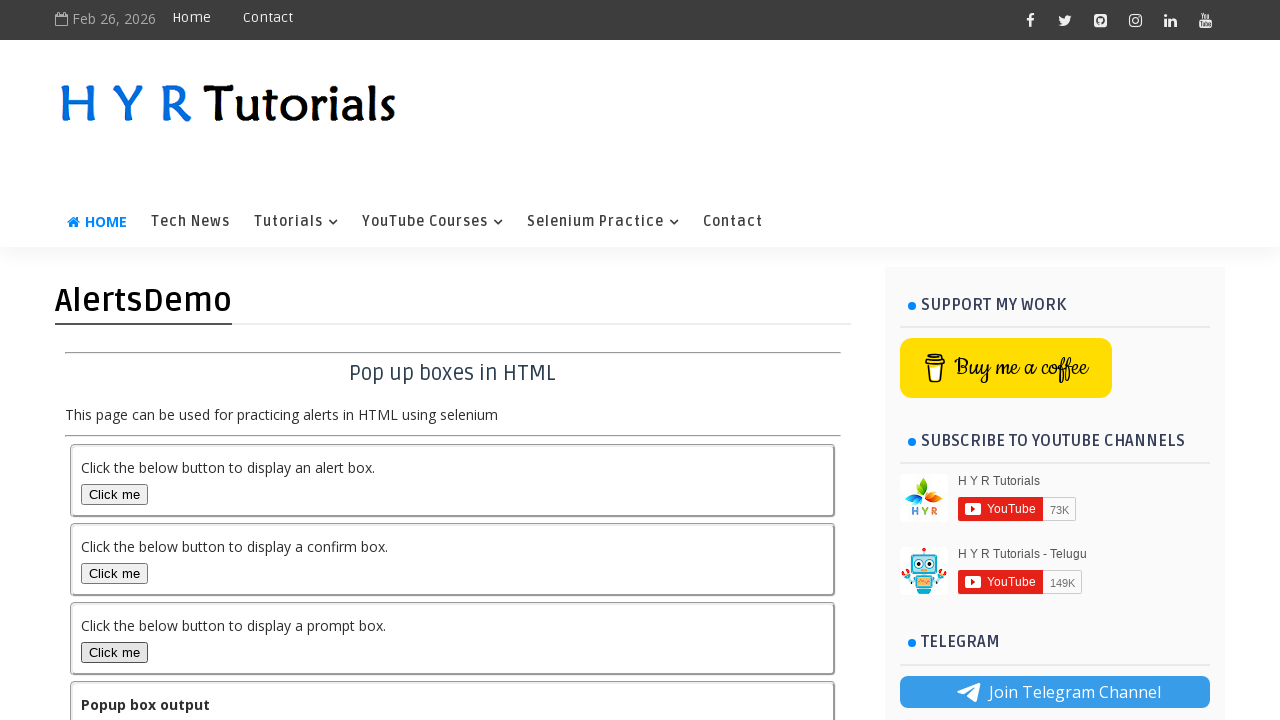

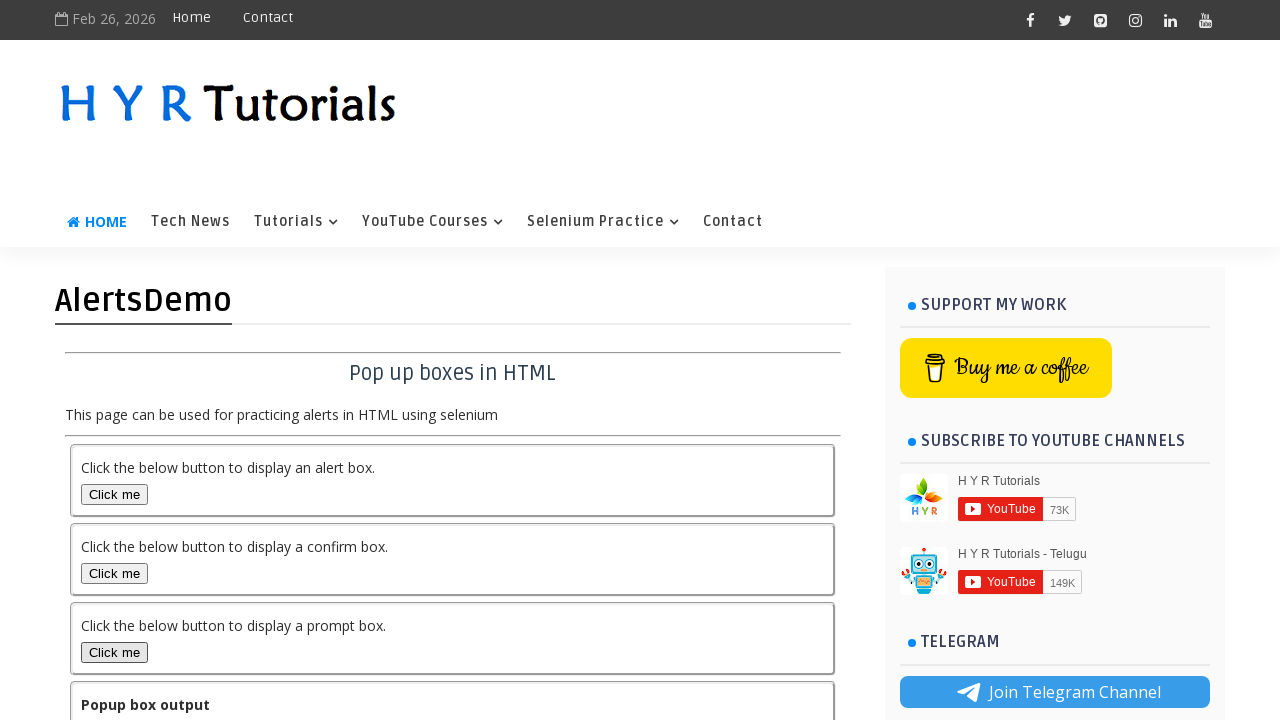